Tests notification message functionality by double-clicking a link and verifying the displayed message

Starting URL: https://the-internet.herokuapp.com/notification_message_rendered

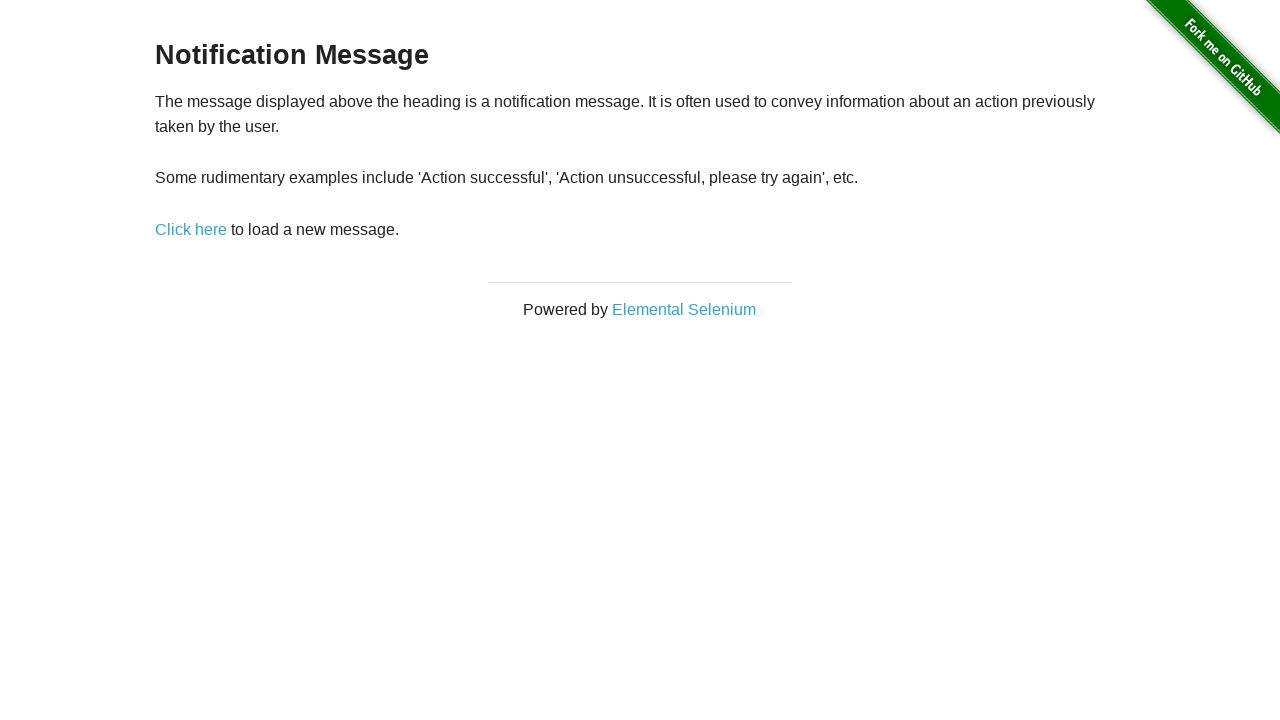

Double-clicked the 'Click here' link to trigger notification at (191, 229) on xpath=//a[text()='Click here']
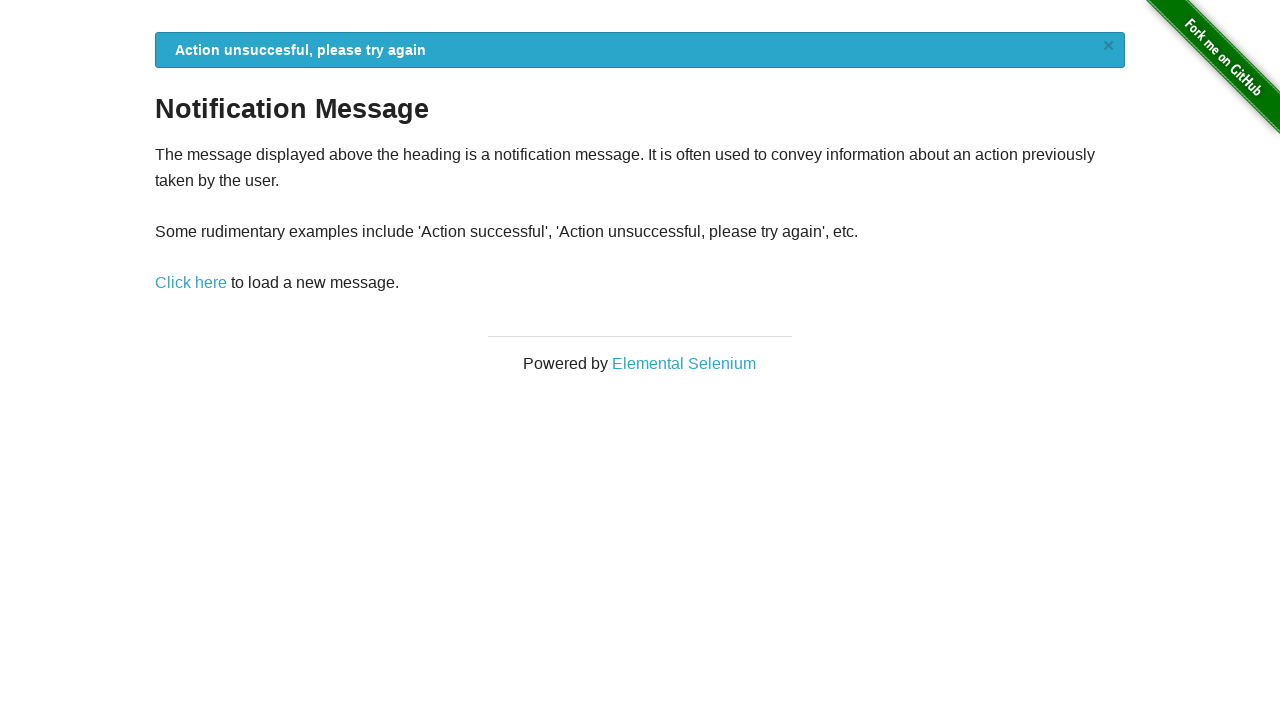

Notification message appeared and became visible
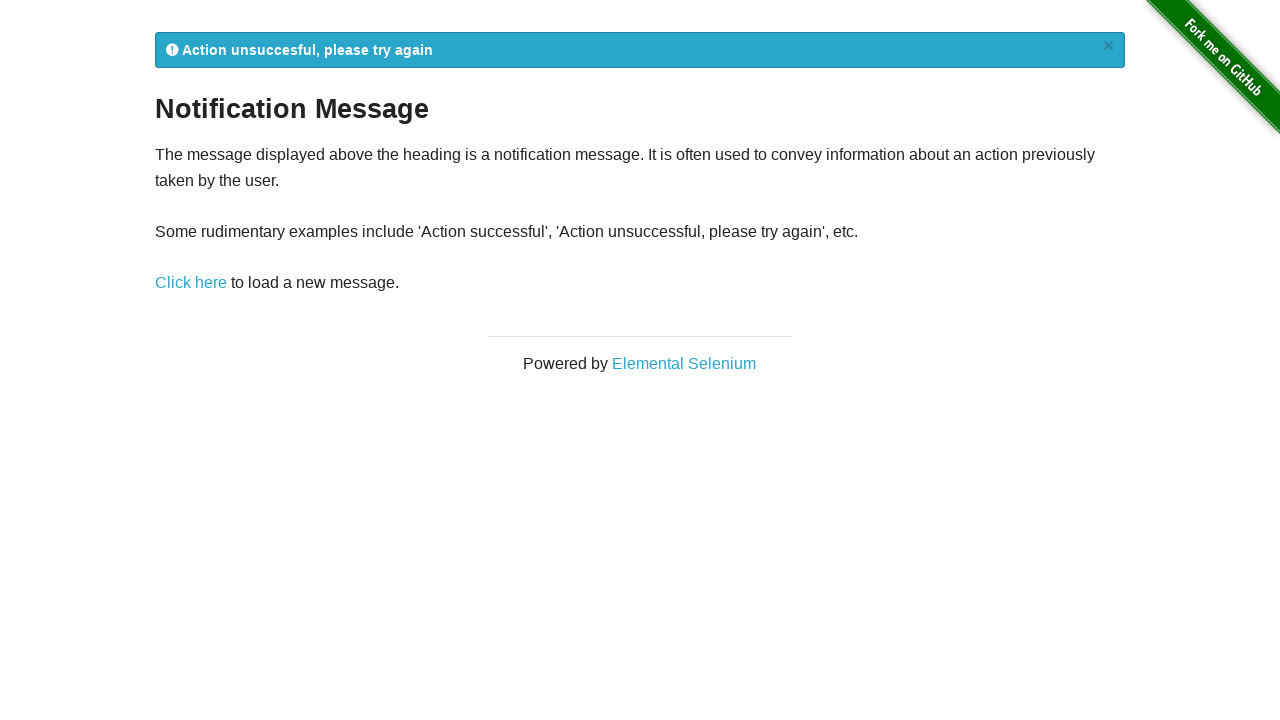

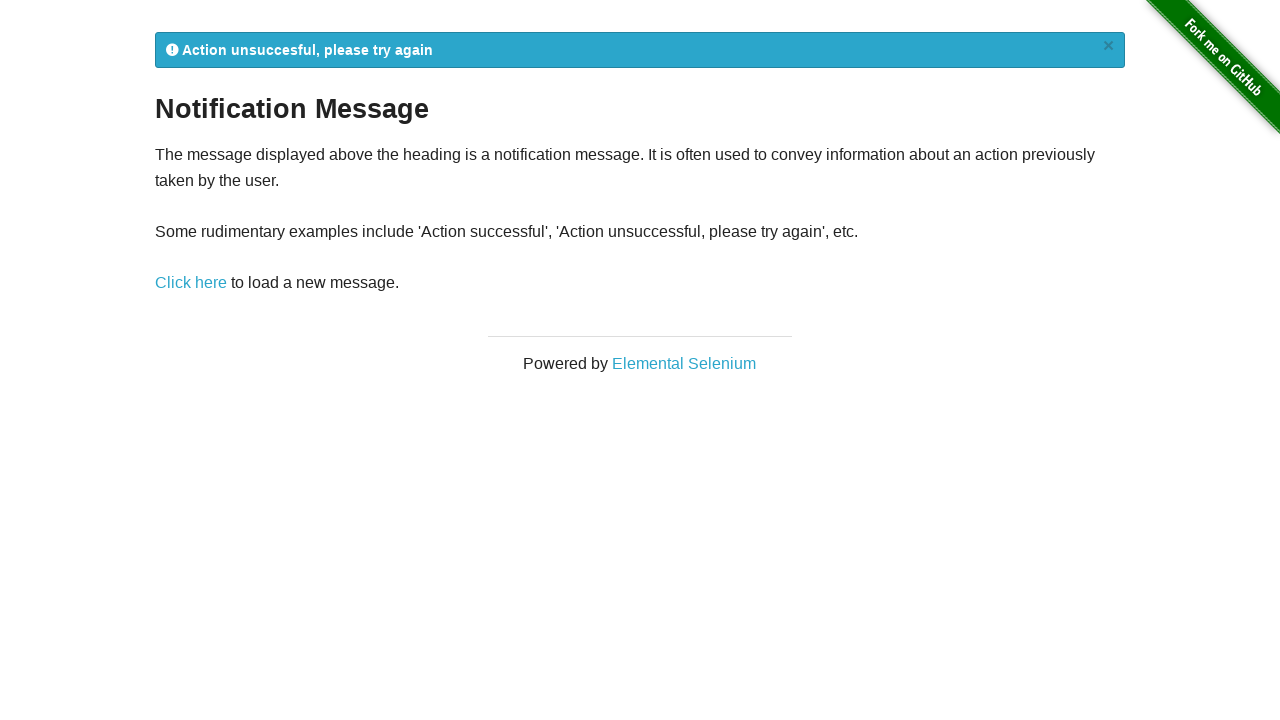